Tests wait functionality by waiting for a verify button to become clickable, clicking it, and verifying a success message appears

Starting URL: http://suninjuly.github.io/wait2.html

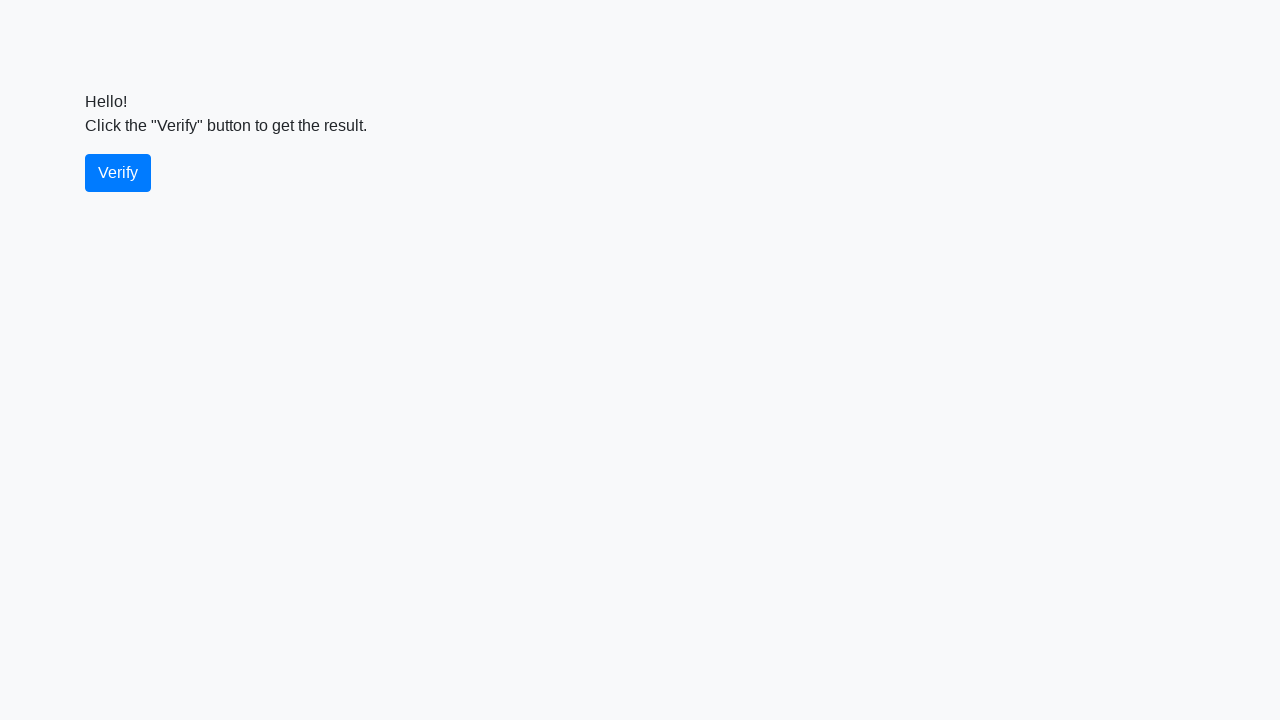

Waited for verify button to become visible
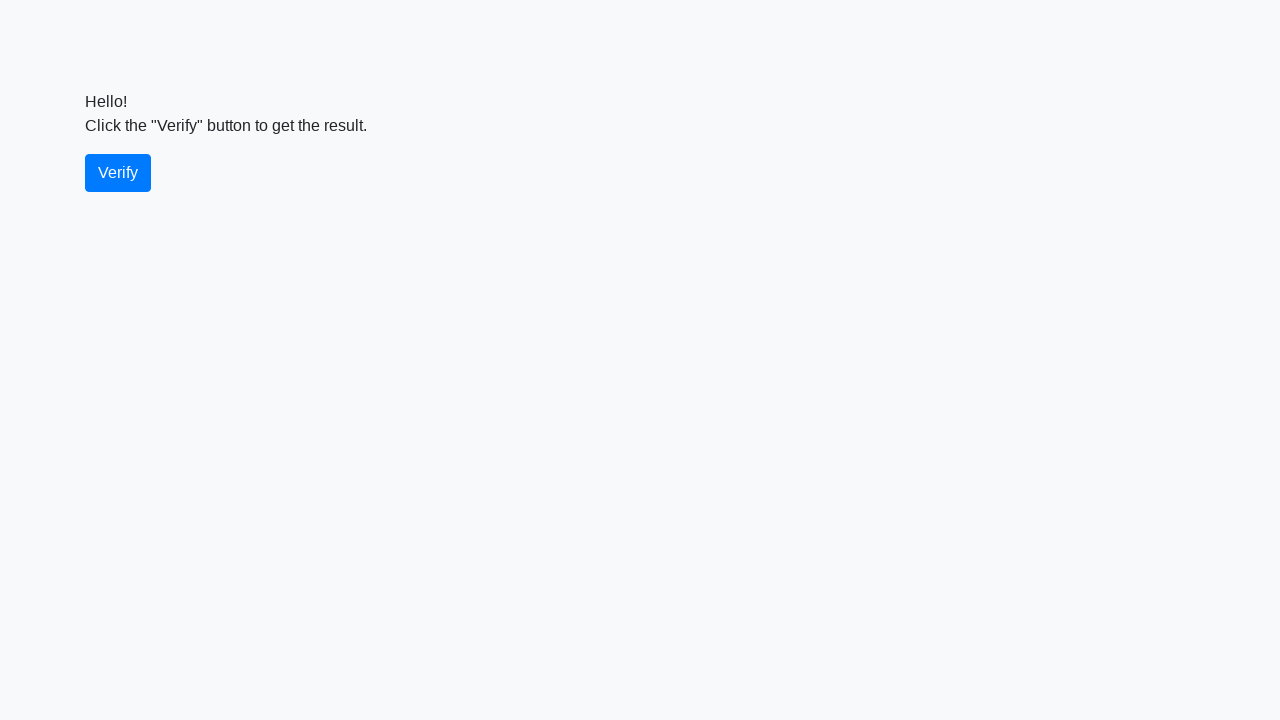

Clicked the verify button at (118, 173) on #verify
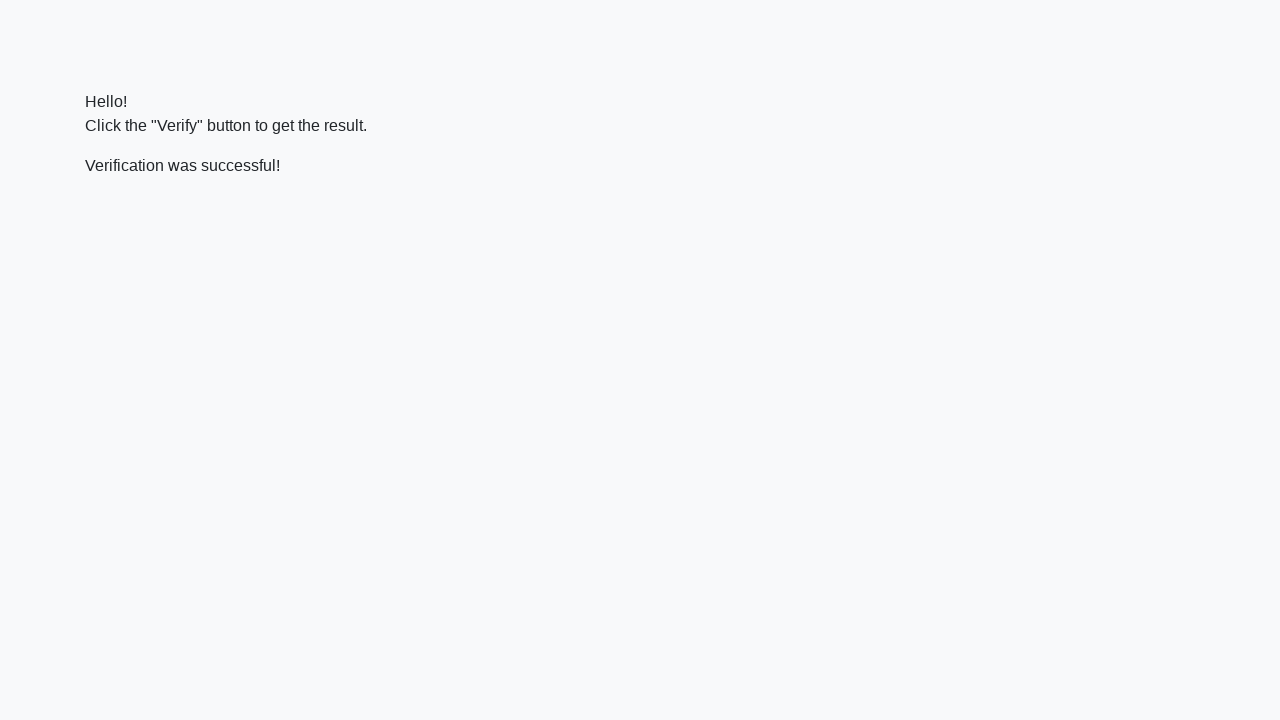

Located the verify message element
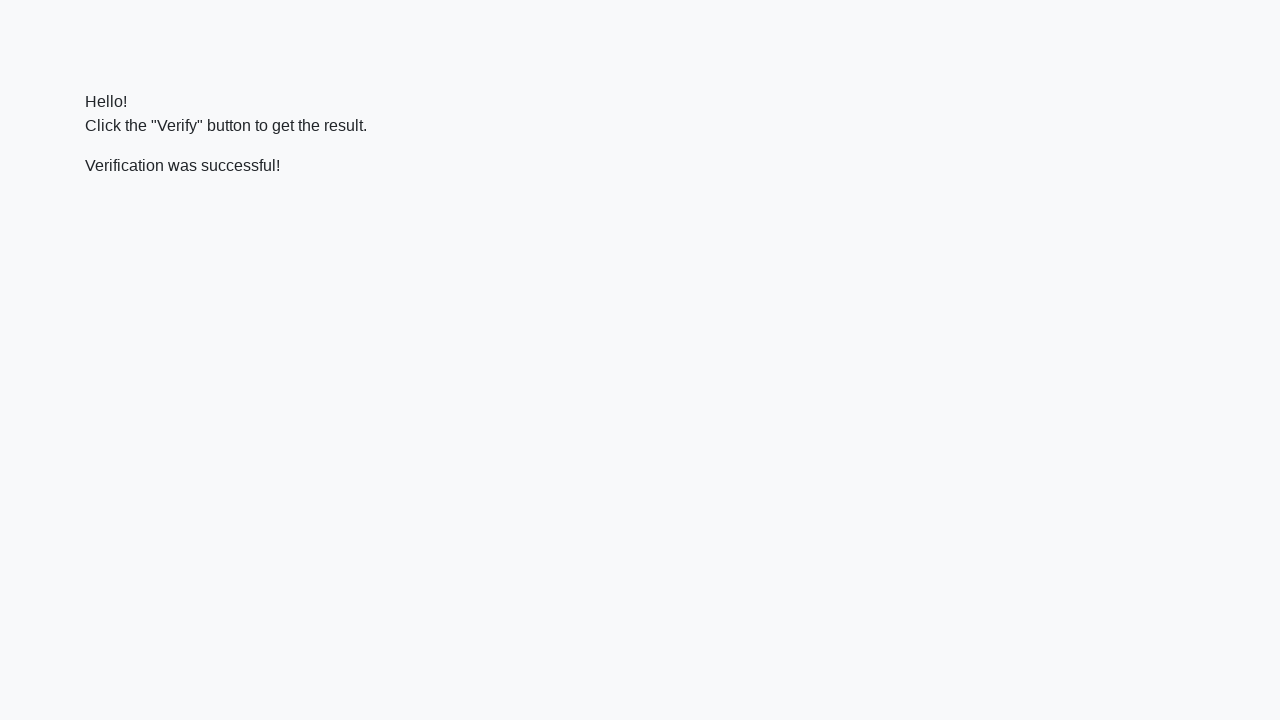

Waited for success message to appear
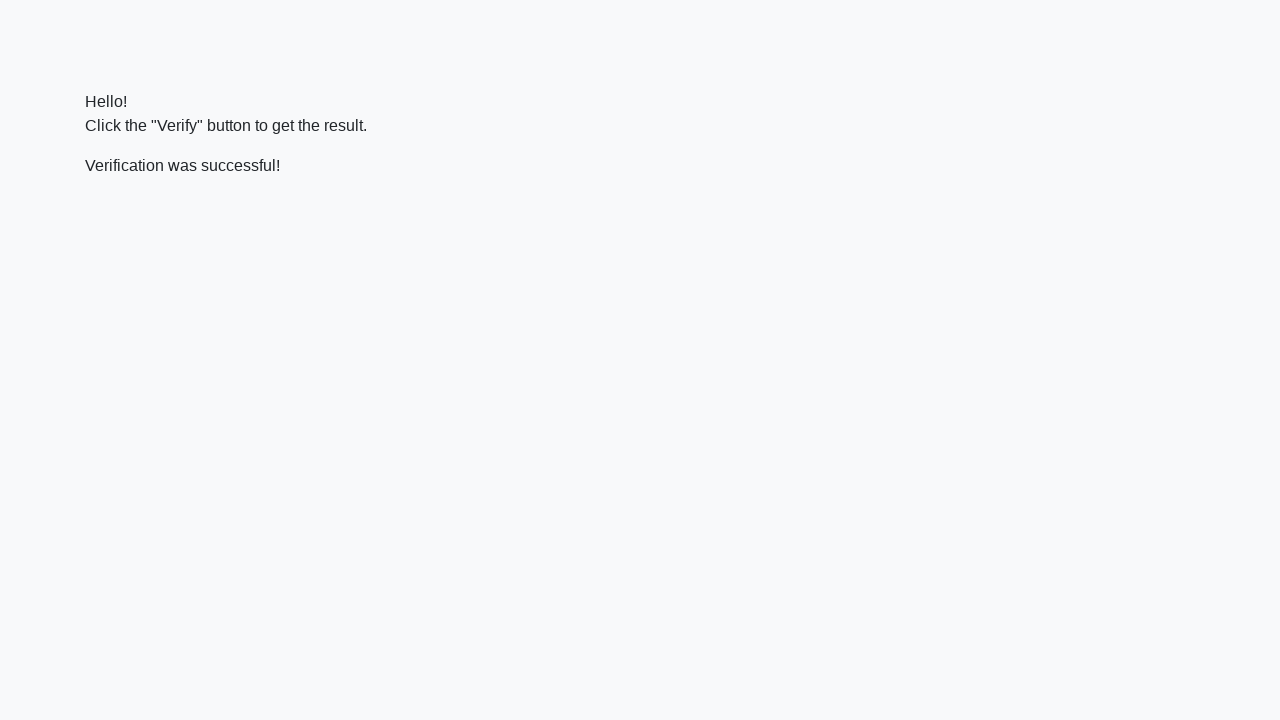

Verified that success message contains 'successful'
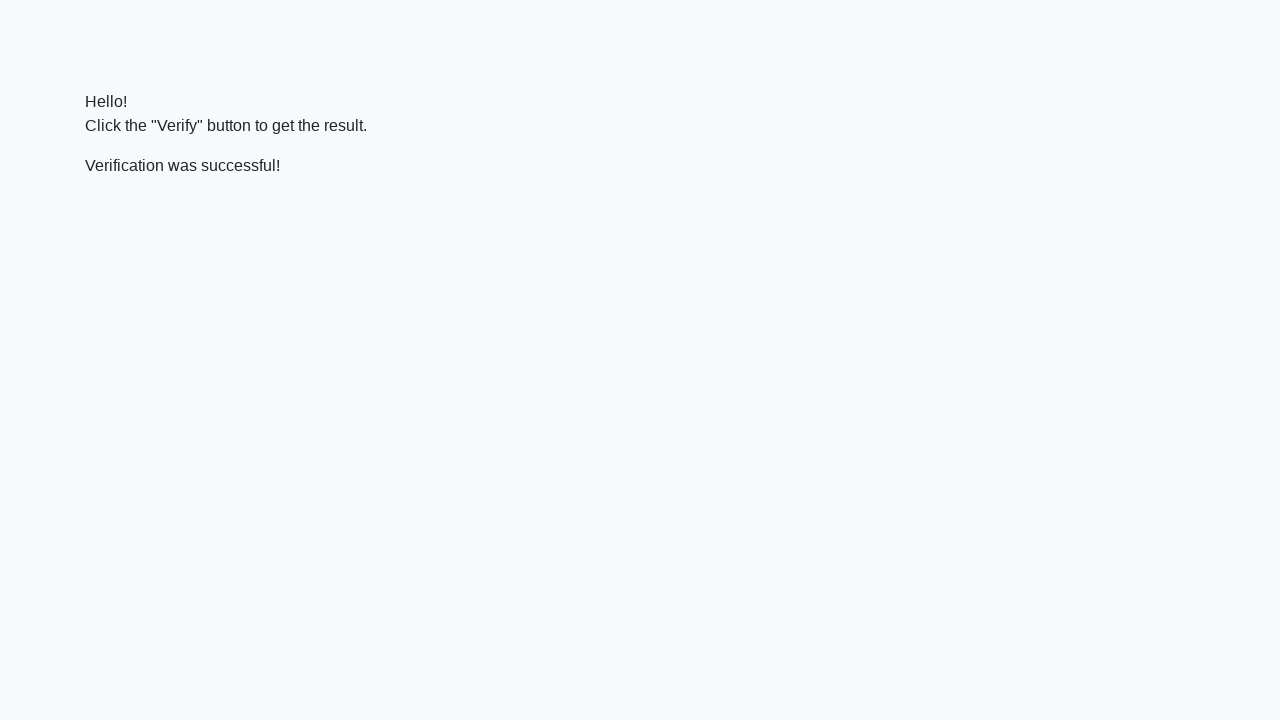

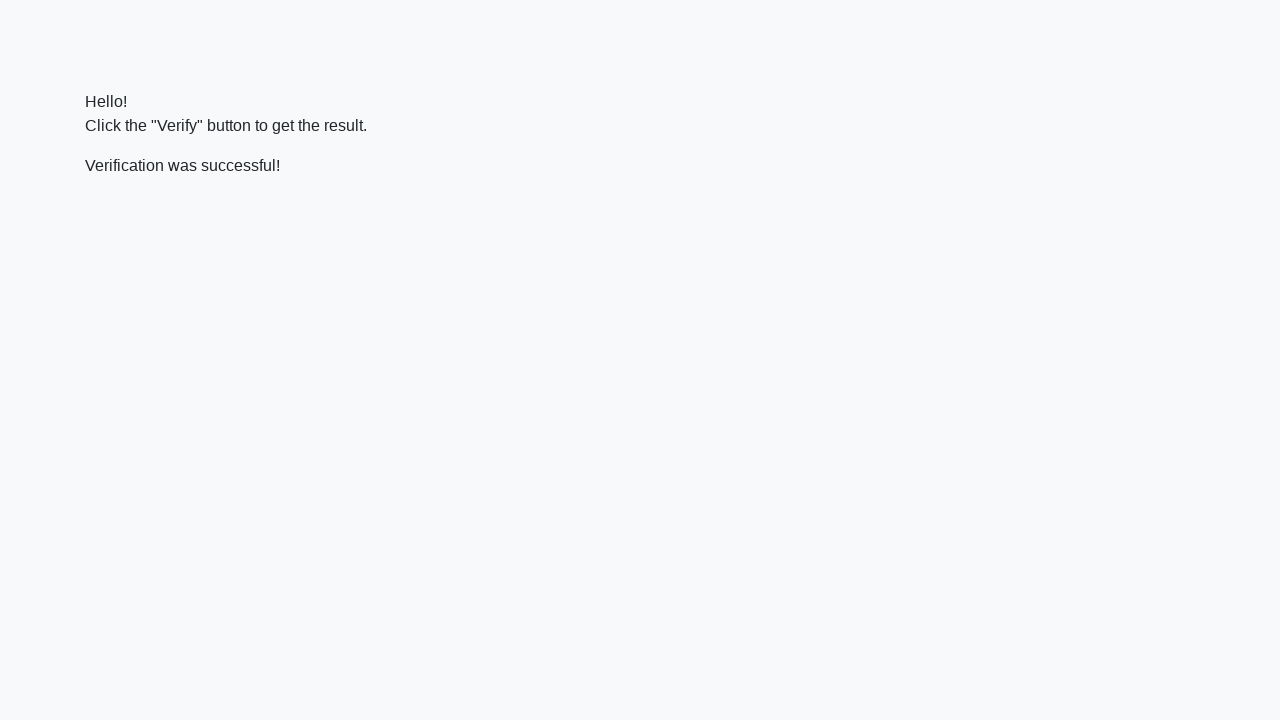